Navigates to Target Circle page to verify benefits are displayed

Starting URL: https://www.target.com/circle

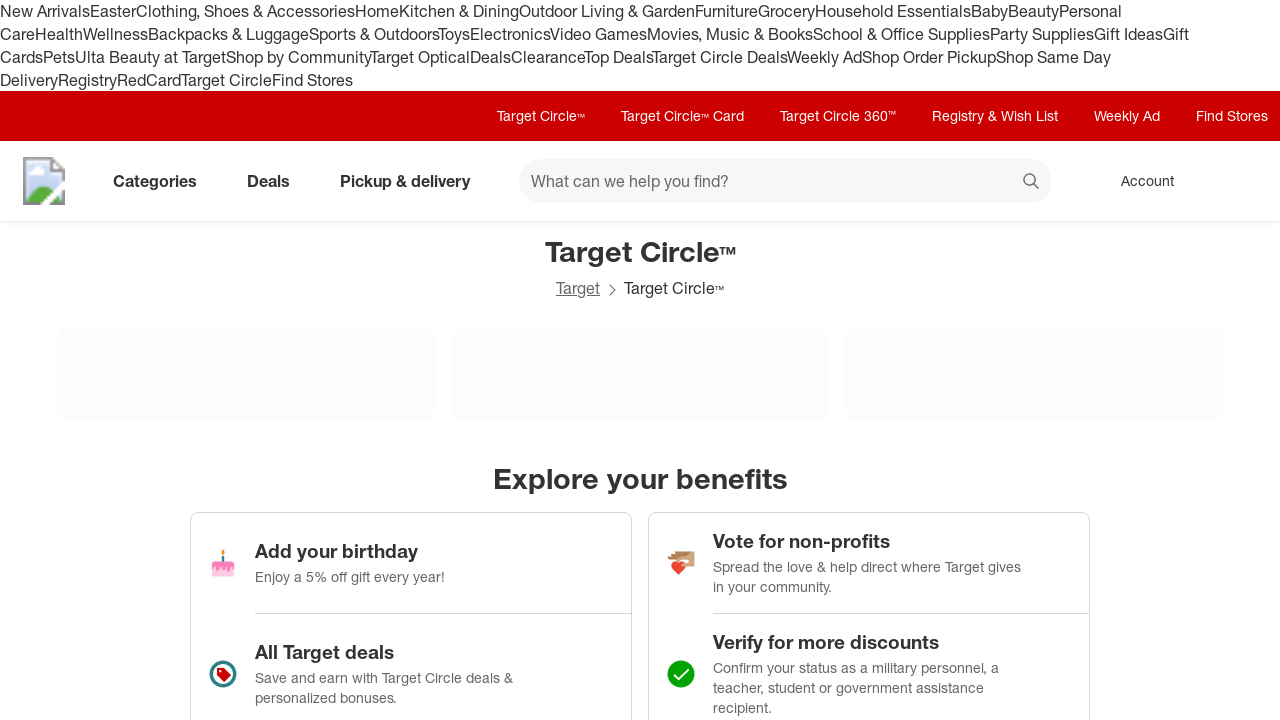

Waited for benefits section to load on Target Circle page
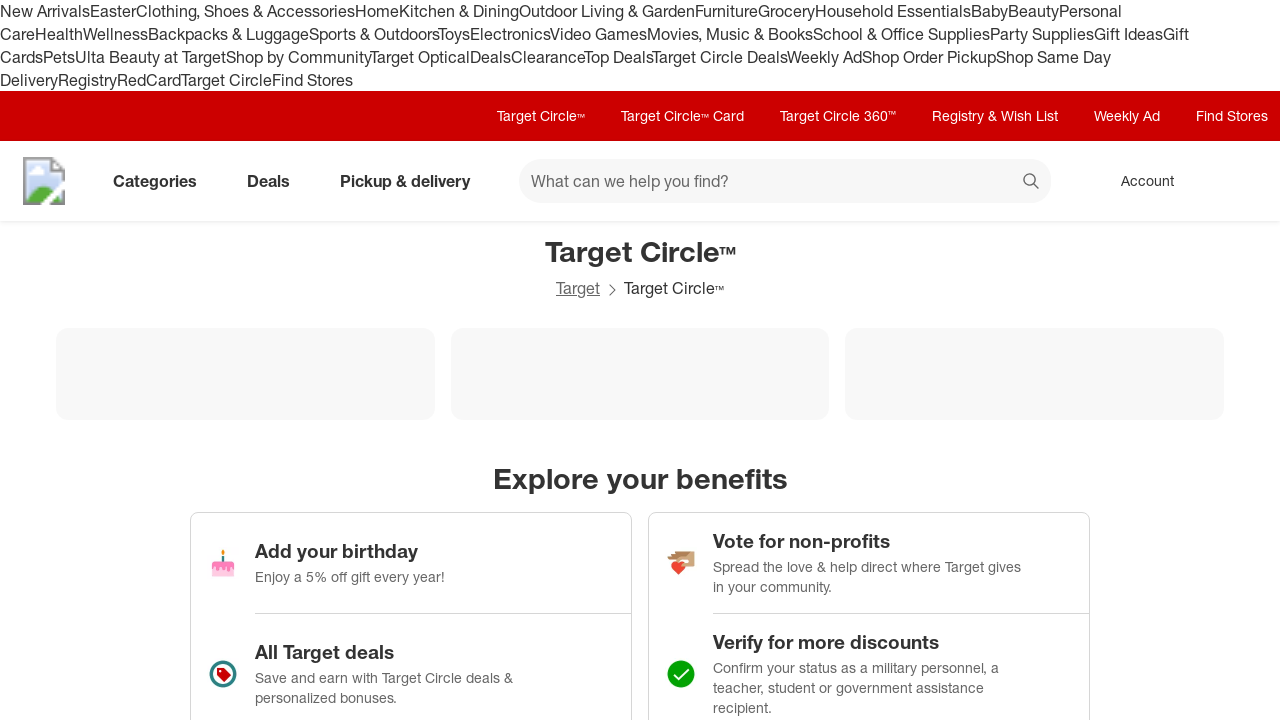

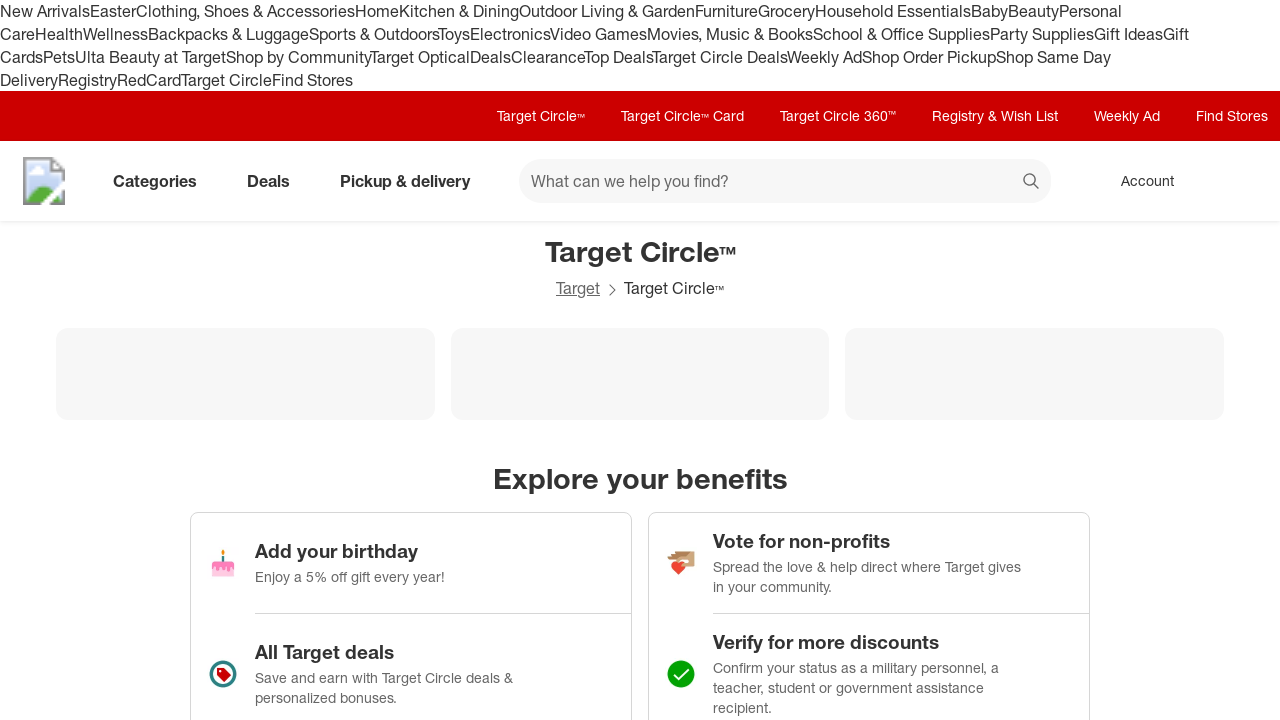